Tests navigation on Rediff website by clicking the Rediffmail link from the homepage to verify the link works correctly.

Starting URL: https://www.rediff.com/

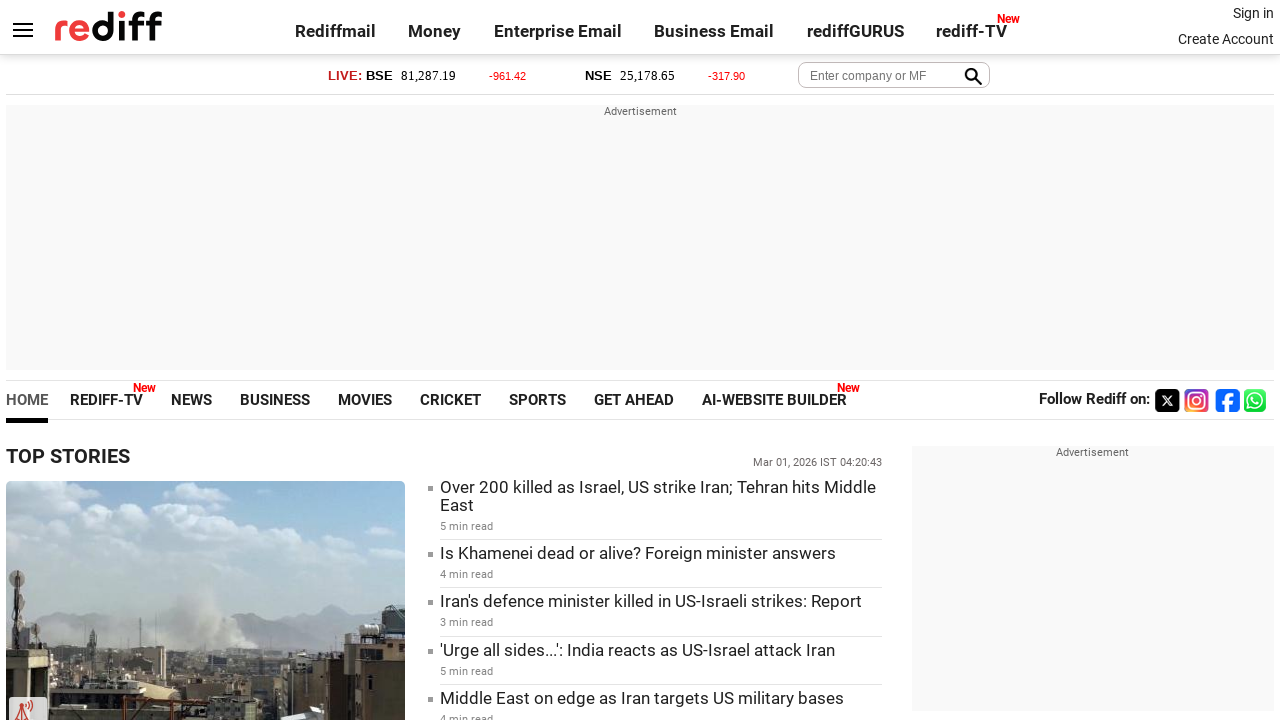

Clicked on Rediffmail link from homepage at (335, 31) on a:text('Rediffmail')
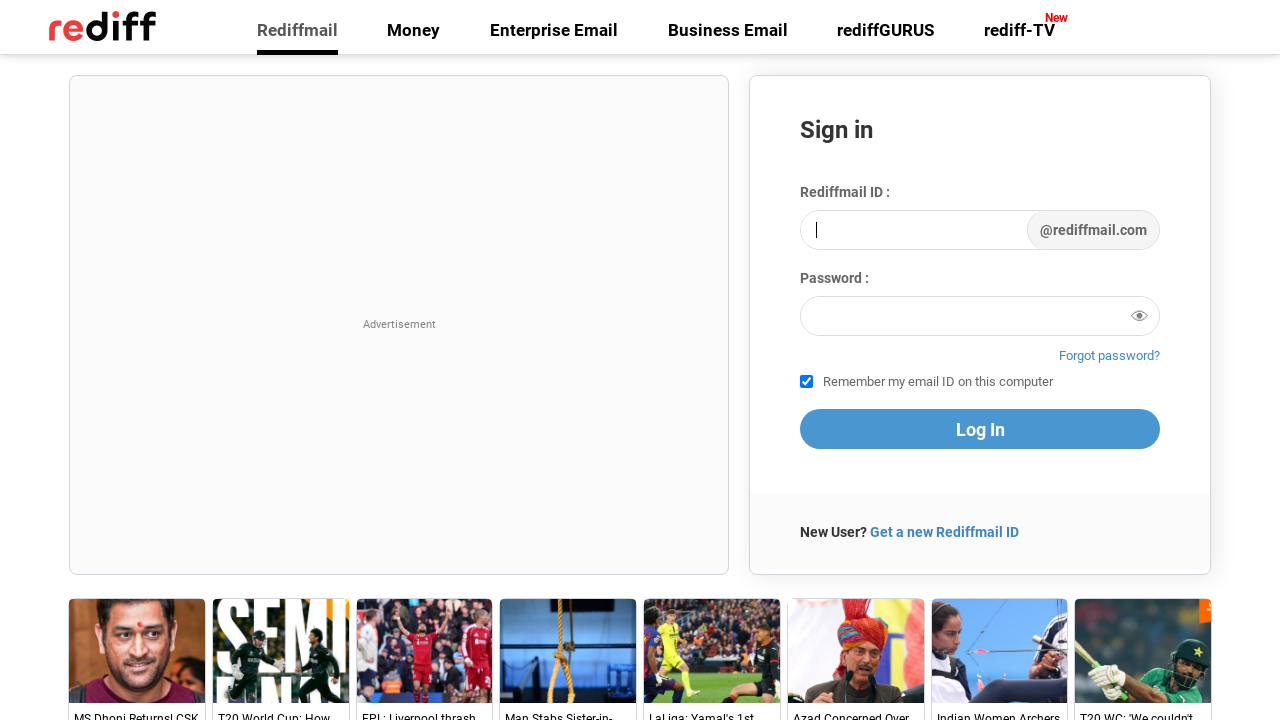

Waited for Rediffmail page to load (domcontentloaded)
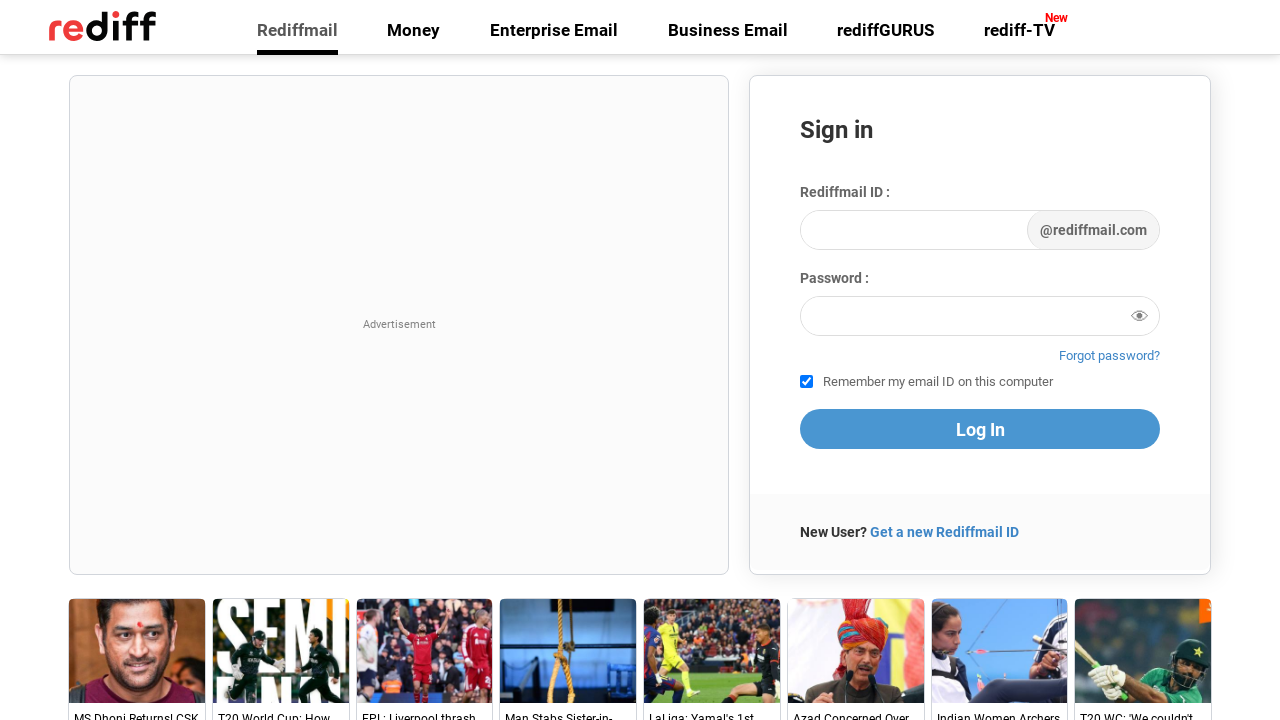

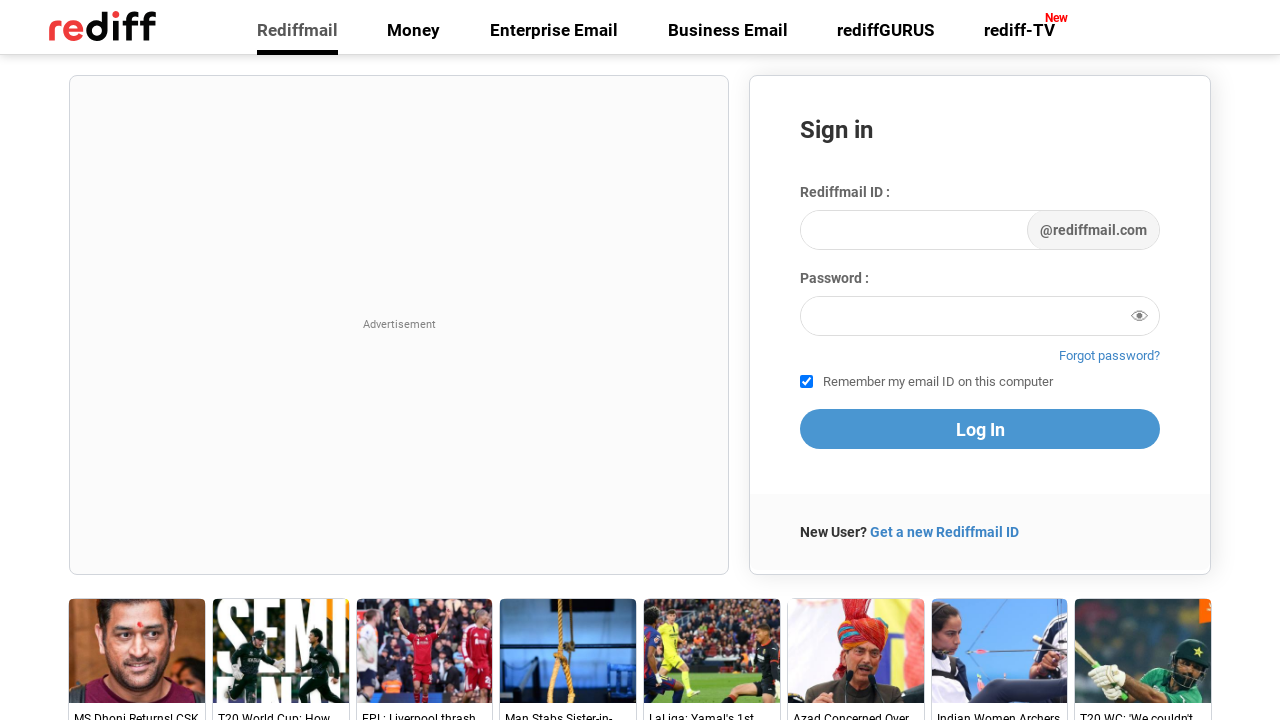